Tests that the currently applied filter is highlighted in the filter navigation.

Starting URL: https://demo.playwright.dev/todomvc

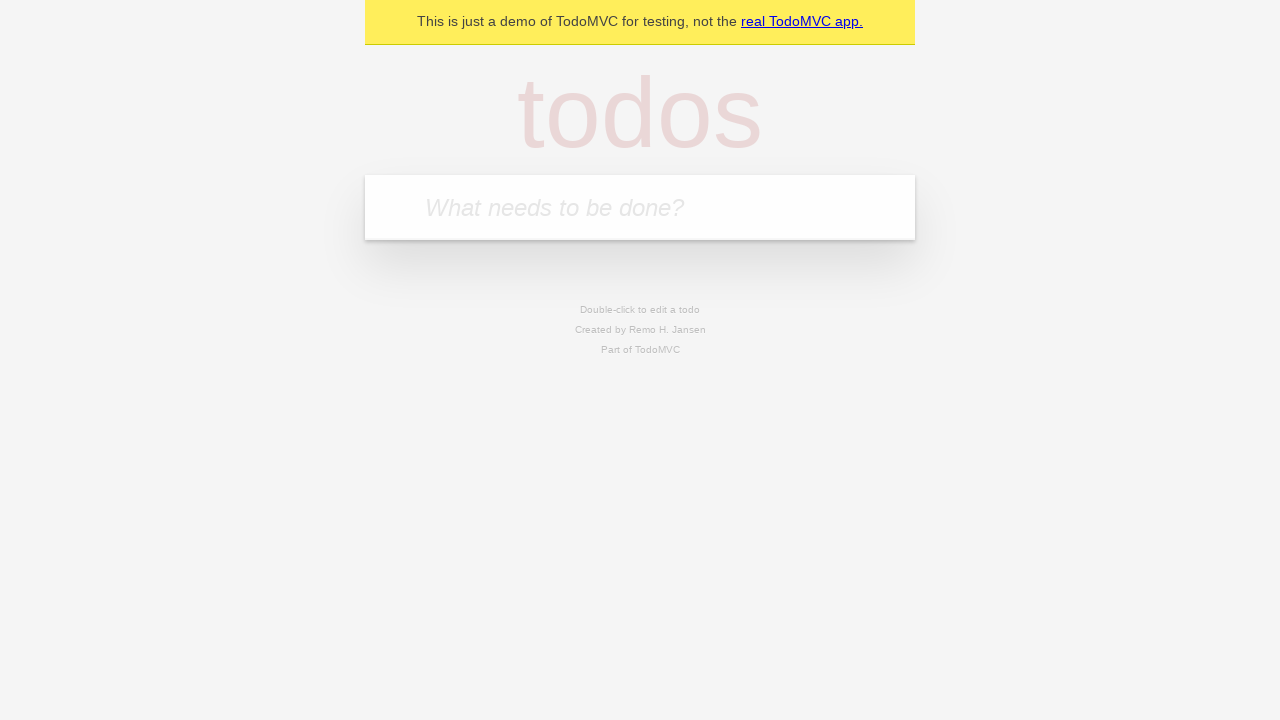

Filled todo input with 'buy some cheese' on internal:attr=[placeholder="What needs to be done?"i]
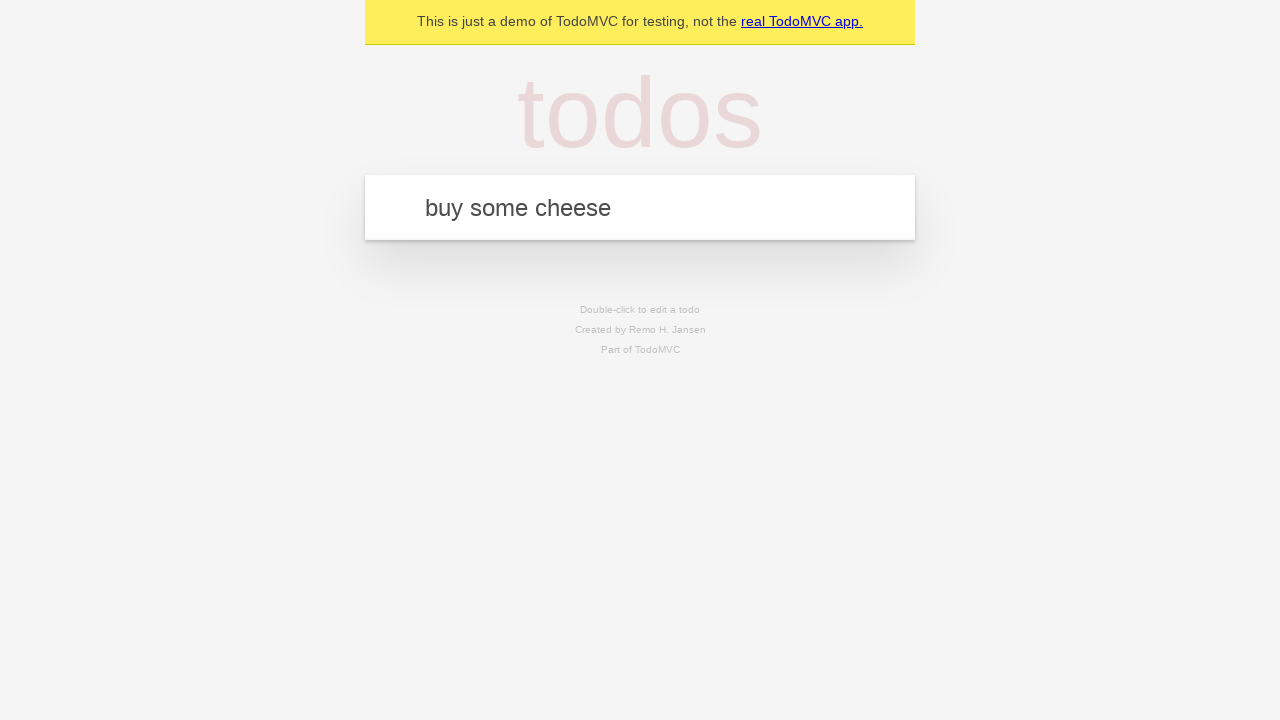

Pressed Enter to create first todo item on internal:attr=[placeholder="What needs to be done?"i]
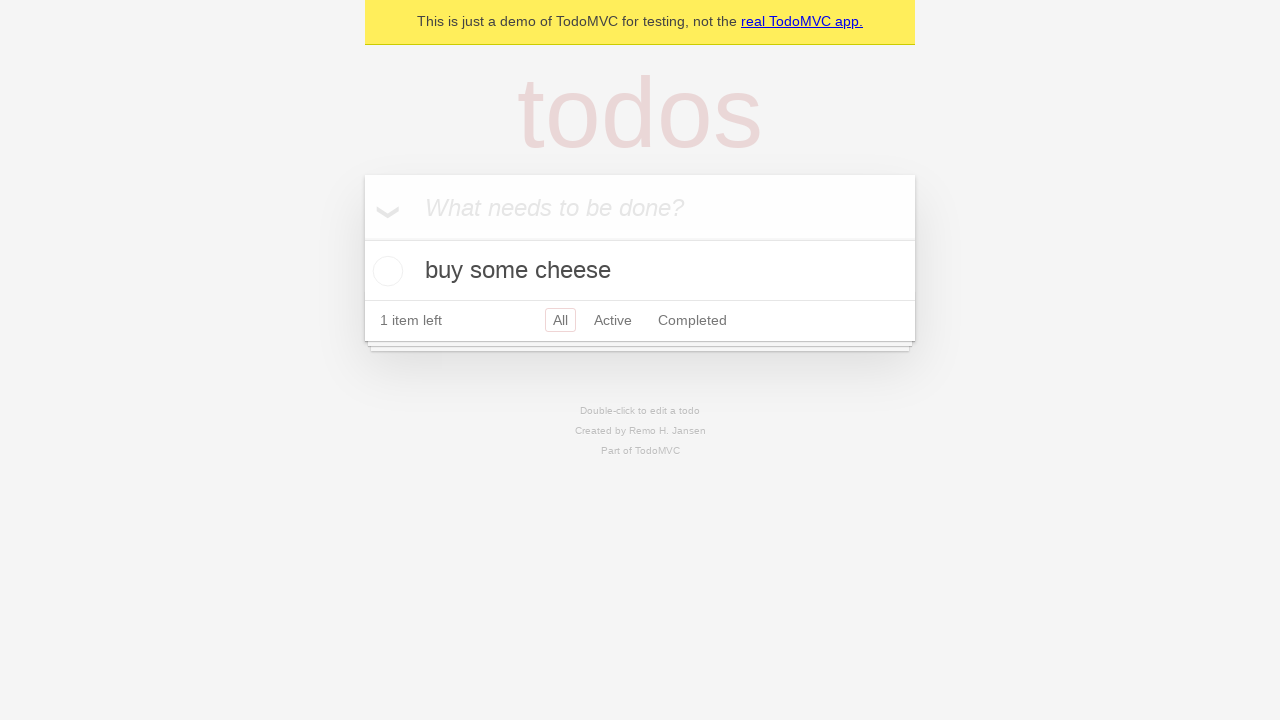

Filled todo input with 'feed the cat' on internal:attr=[placeholder="What needs to be done?"i]
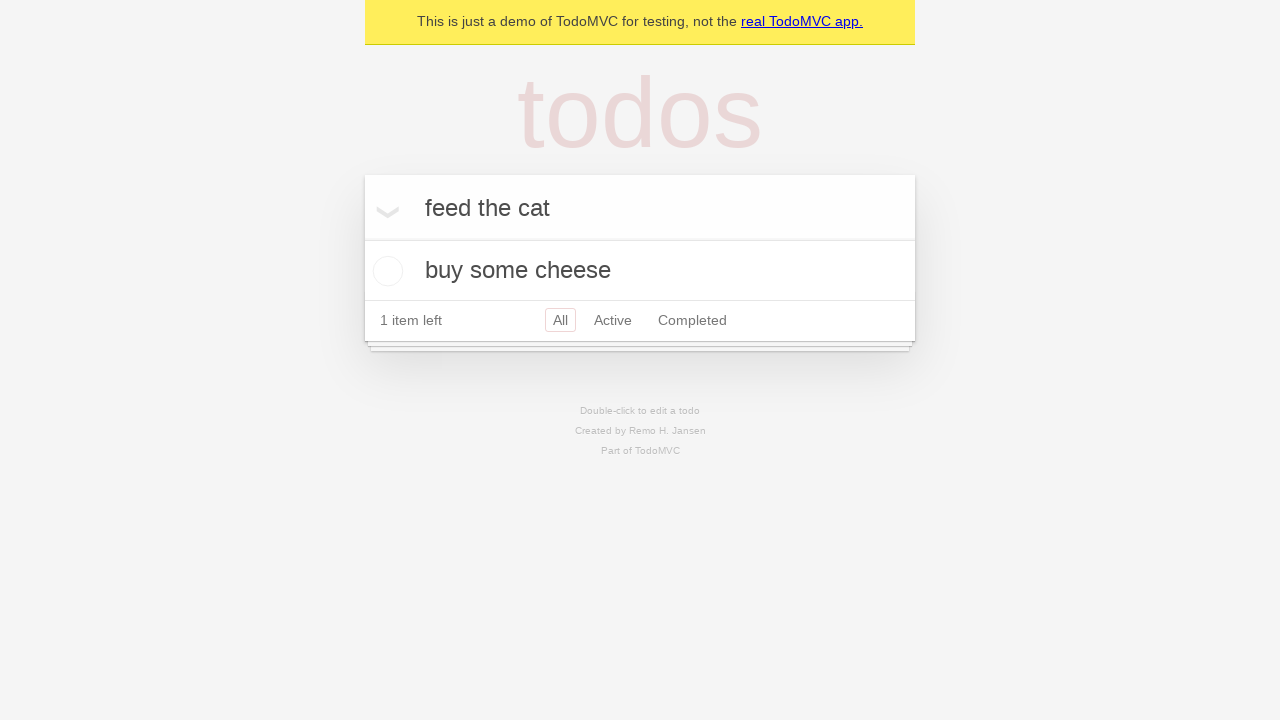

Pressed Enter to create second todo item on internal:attr=[placeholder="What needs to be done?"i]
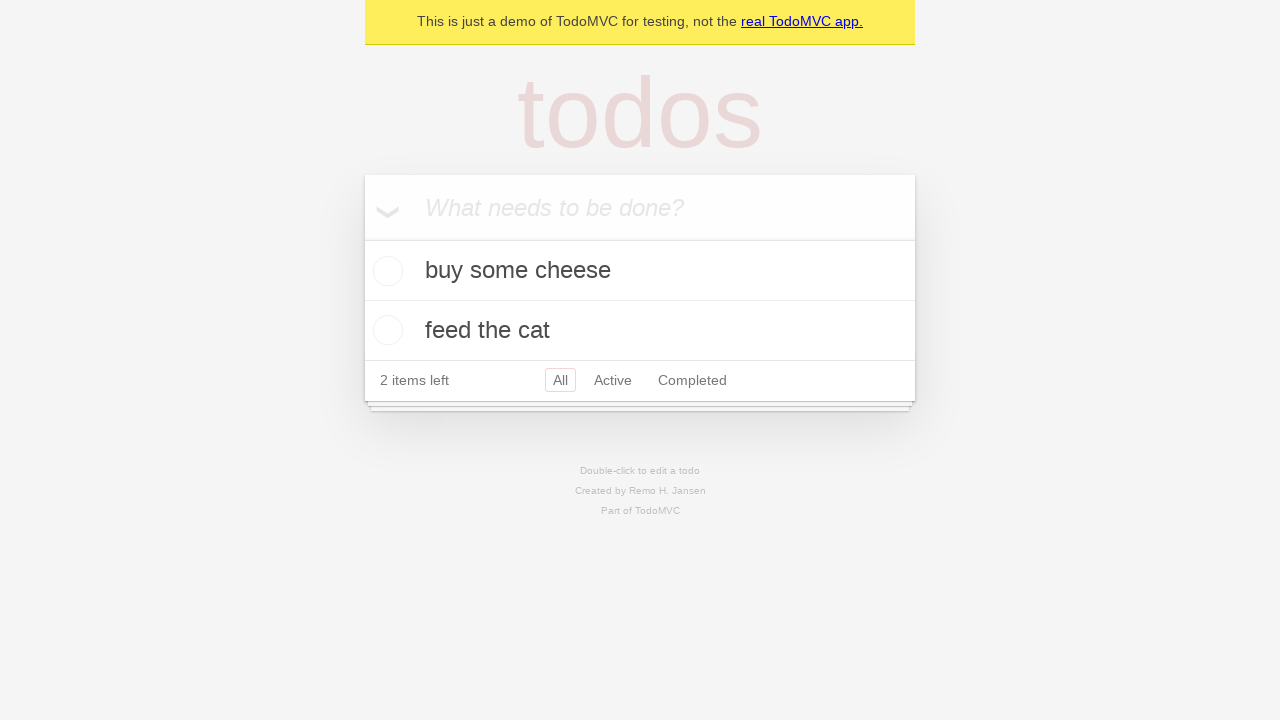

Filled todo input with 'book a doctors appointment' on internal:attr=[placeholder="What needs to be done?"i]
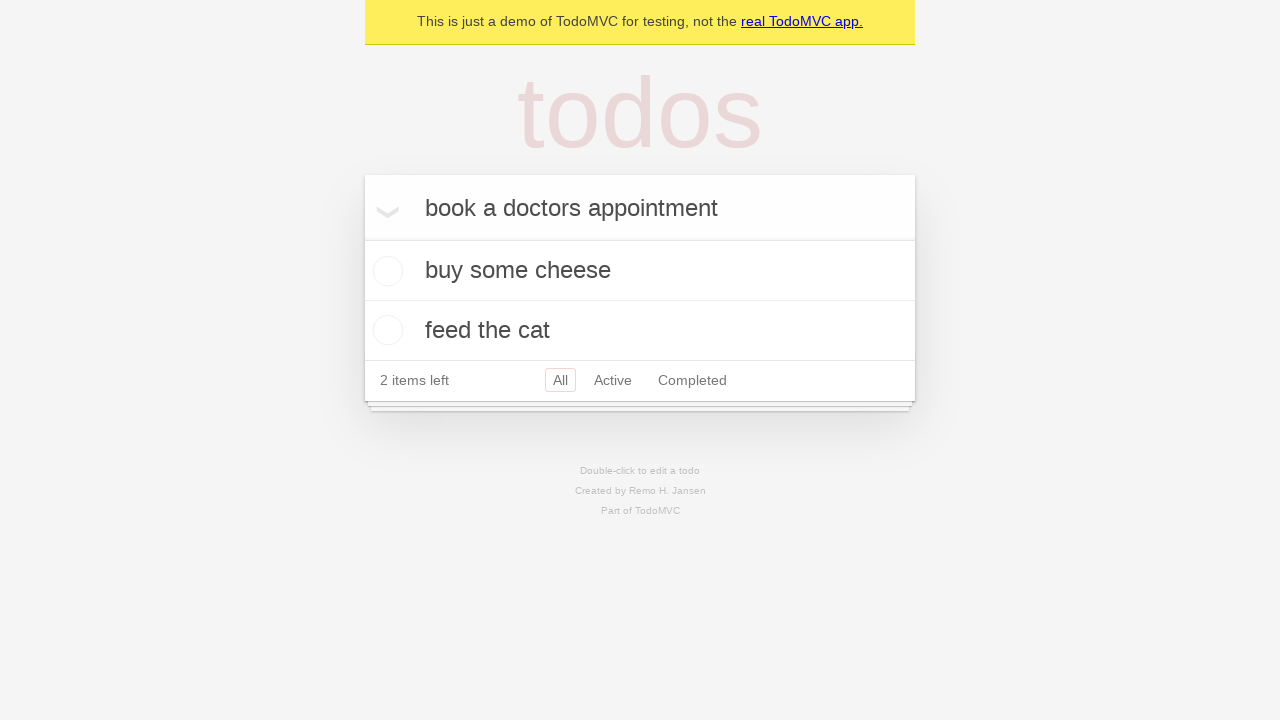

Pressed Enter to create third todo item on internal:attr=[placeholder="What needs to be done?"i]
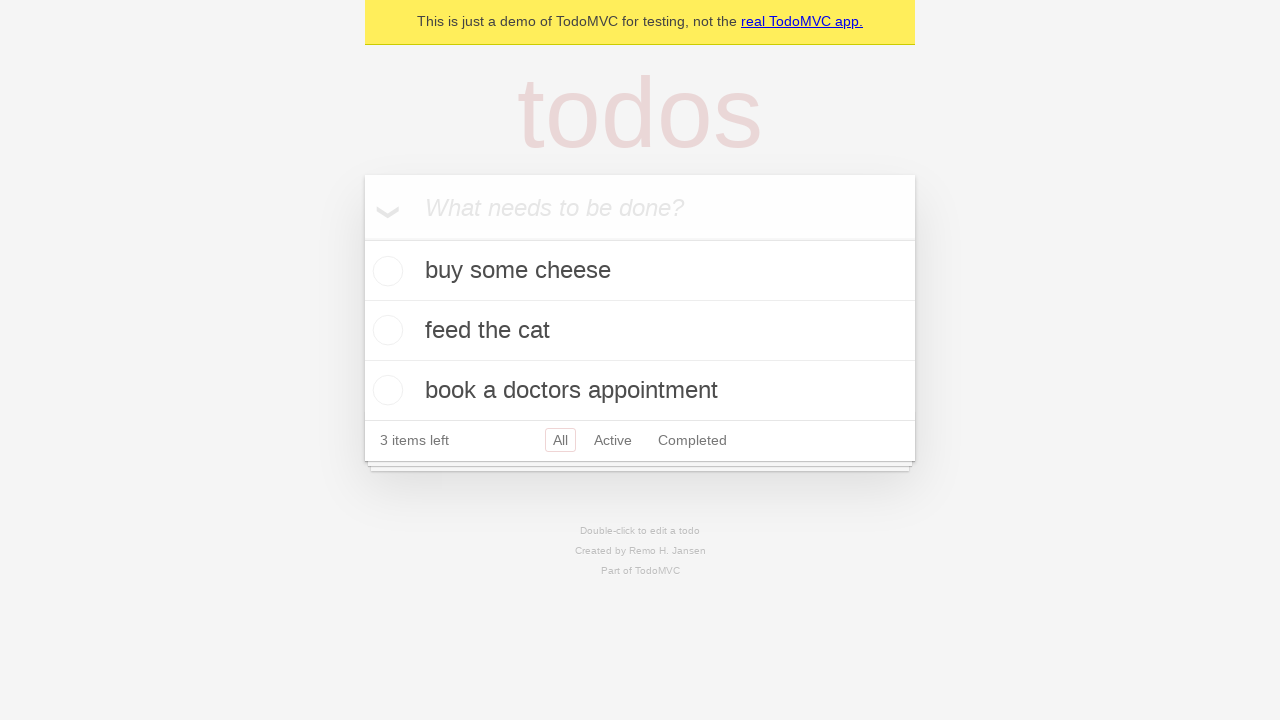

Clicked Active filter link at (613, 440) on internal:role=link[name="Active"i]
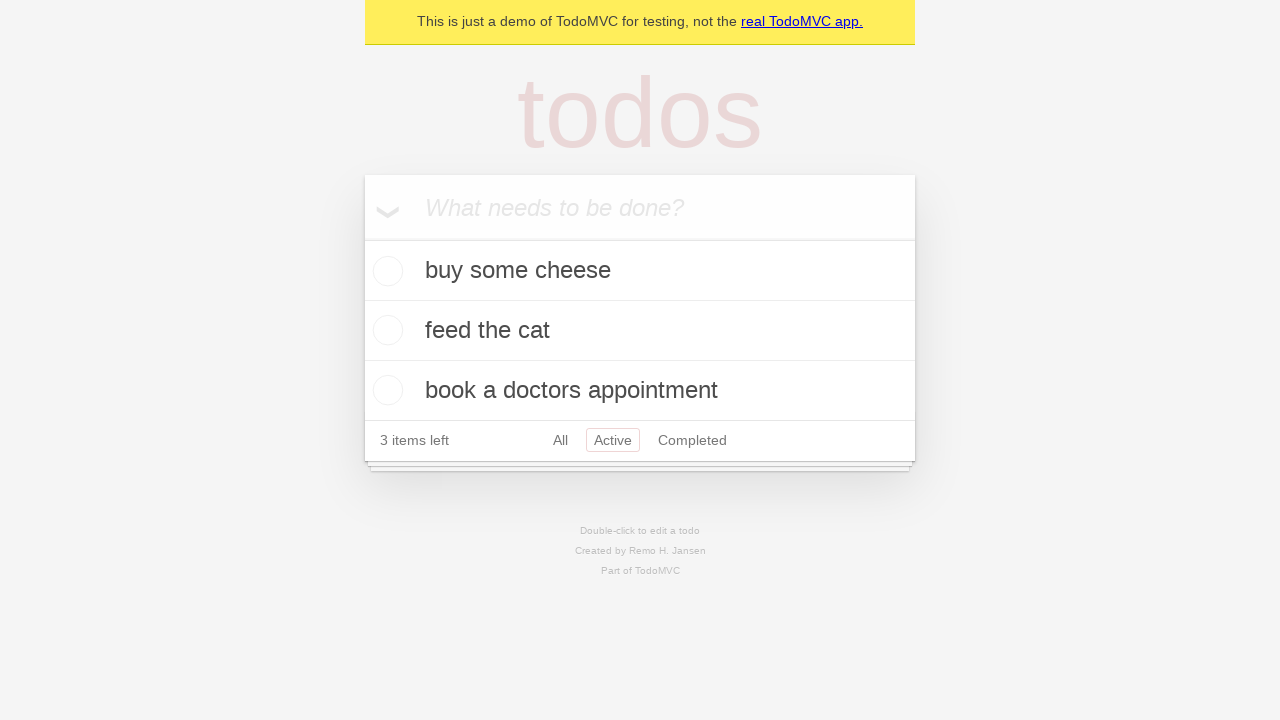

Clicked Completed filter link to verify it is highlighted at (692, 440) on internal:role=link[name="Completed"i]
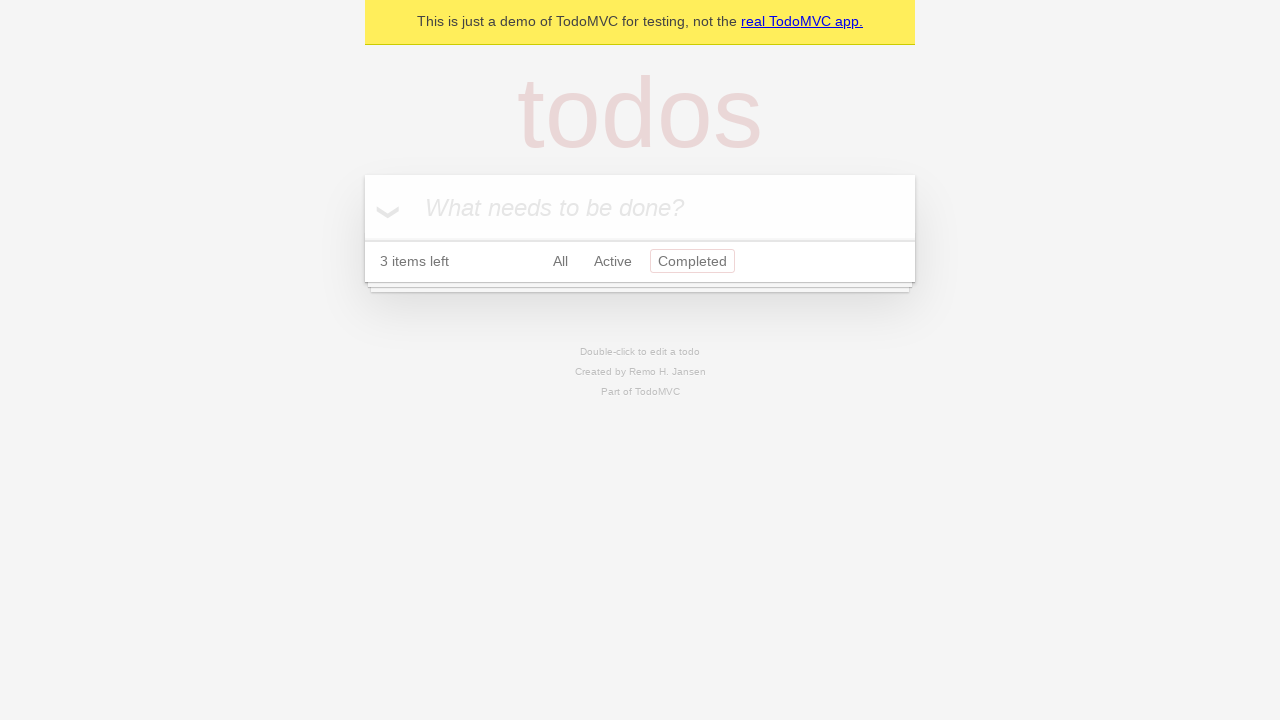

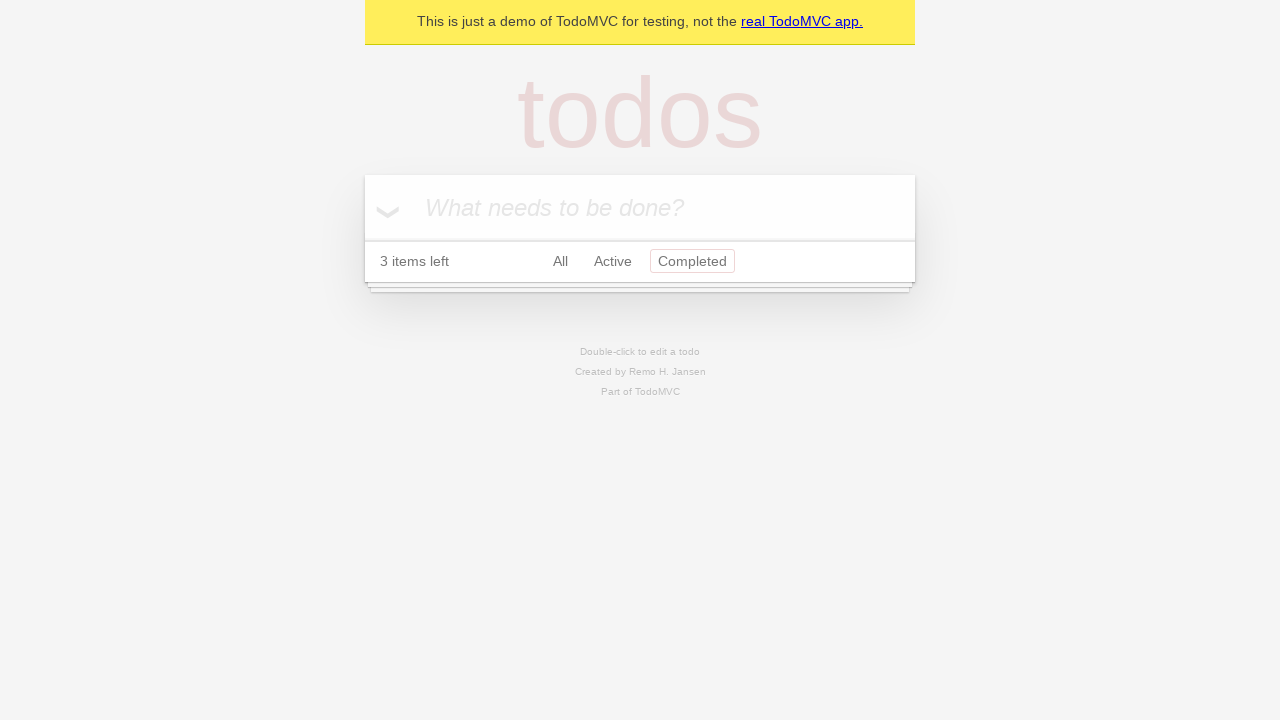